Tests the ParaBank registration form by filling out all required fields including personal information, address, and account credentials

Starting URL: https://parabank.parasoft.com/parabank/register.htm

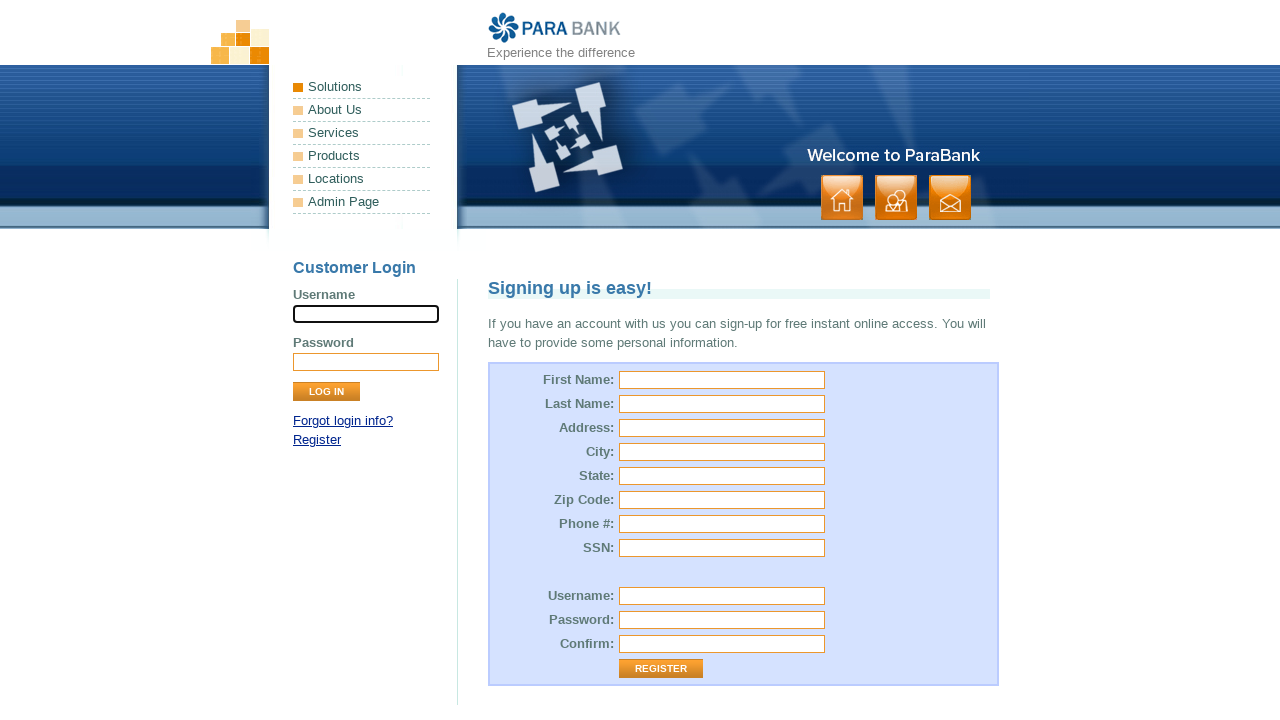

Filled first name field with 'Marcus' on #customer\.firstName
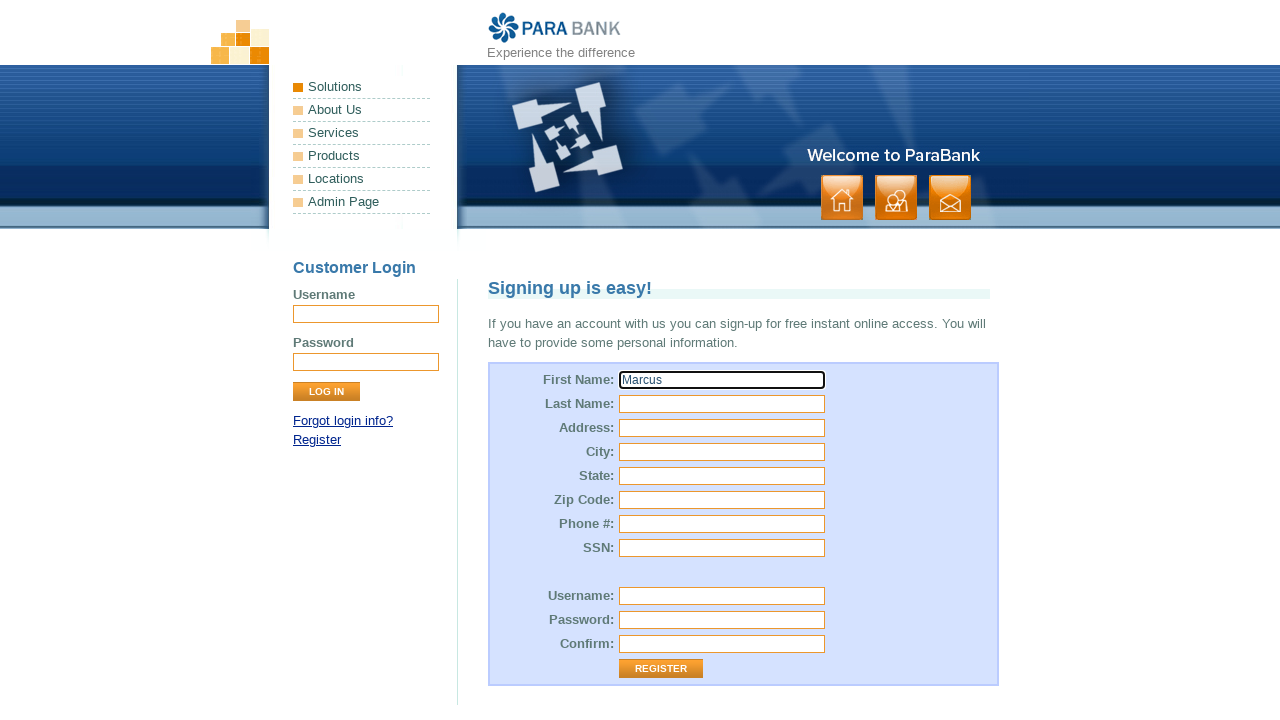

Filled last name field with 'Thompson' on #customer\.lastName
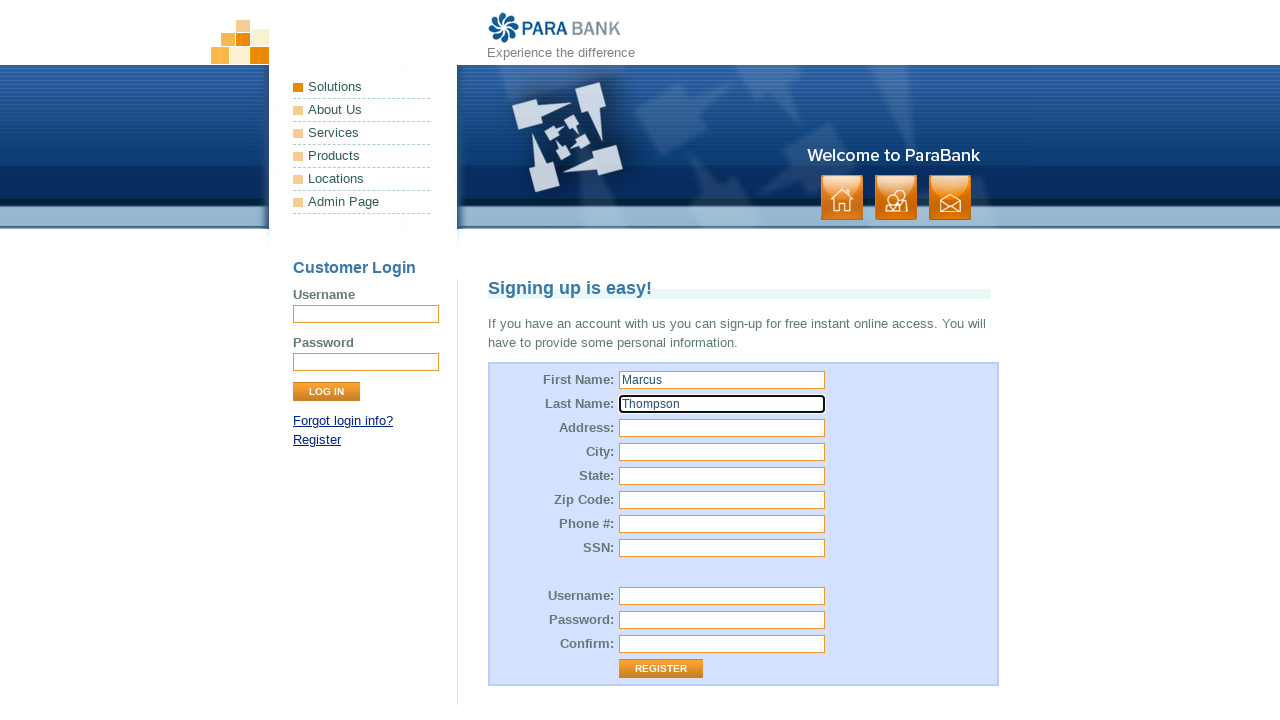

Filled street address with '742 Evergreen Terrace, Springfield' on #customer\.address\.street
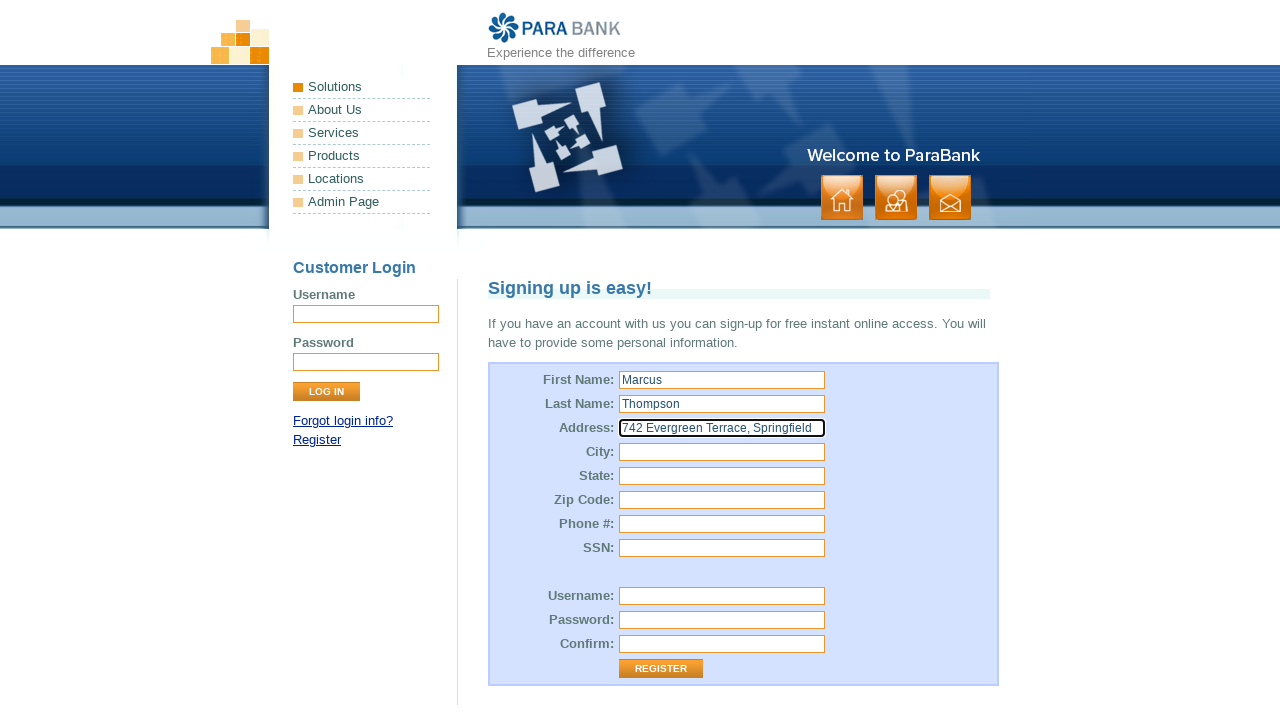

Filled city field with 'Springfield' on input[name='customer.address.city']
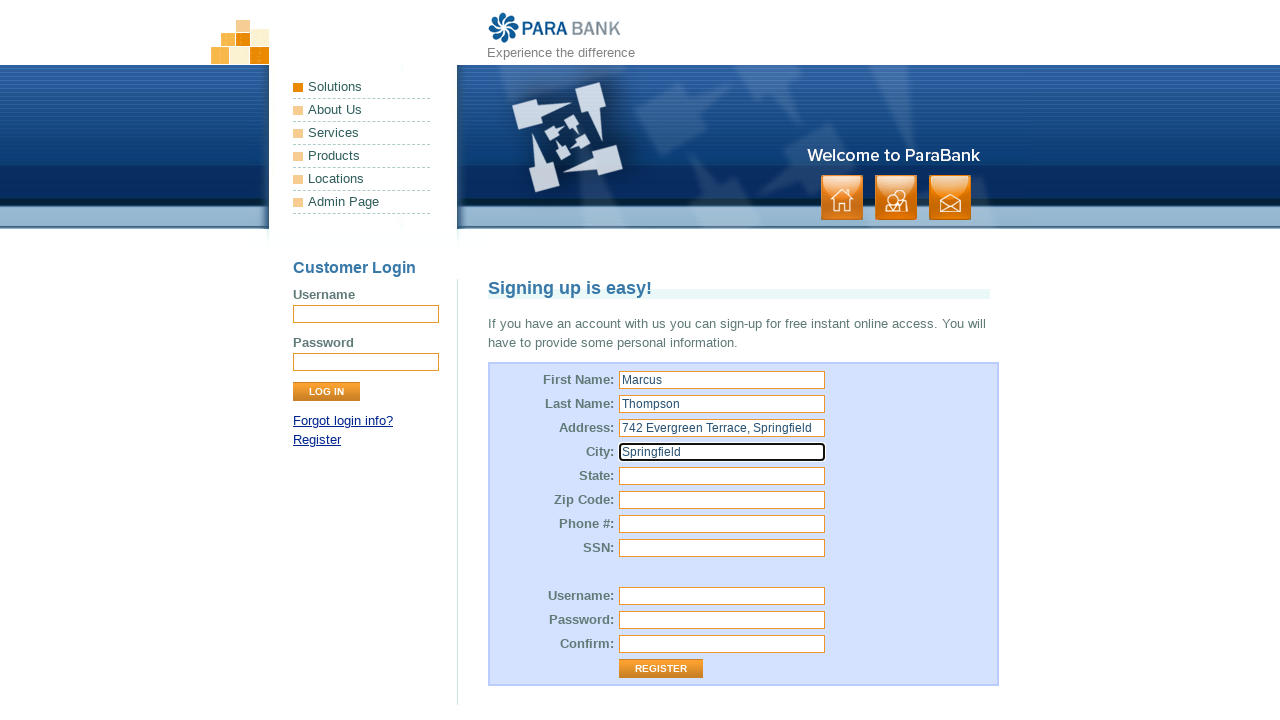

Filled state field with 'Illinois' on input[name='customer.address.state']
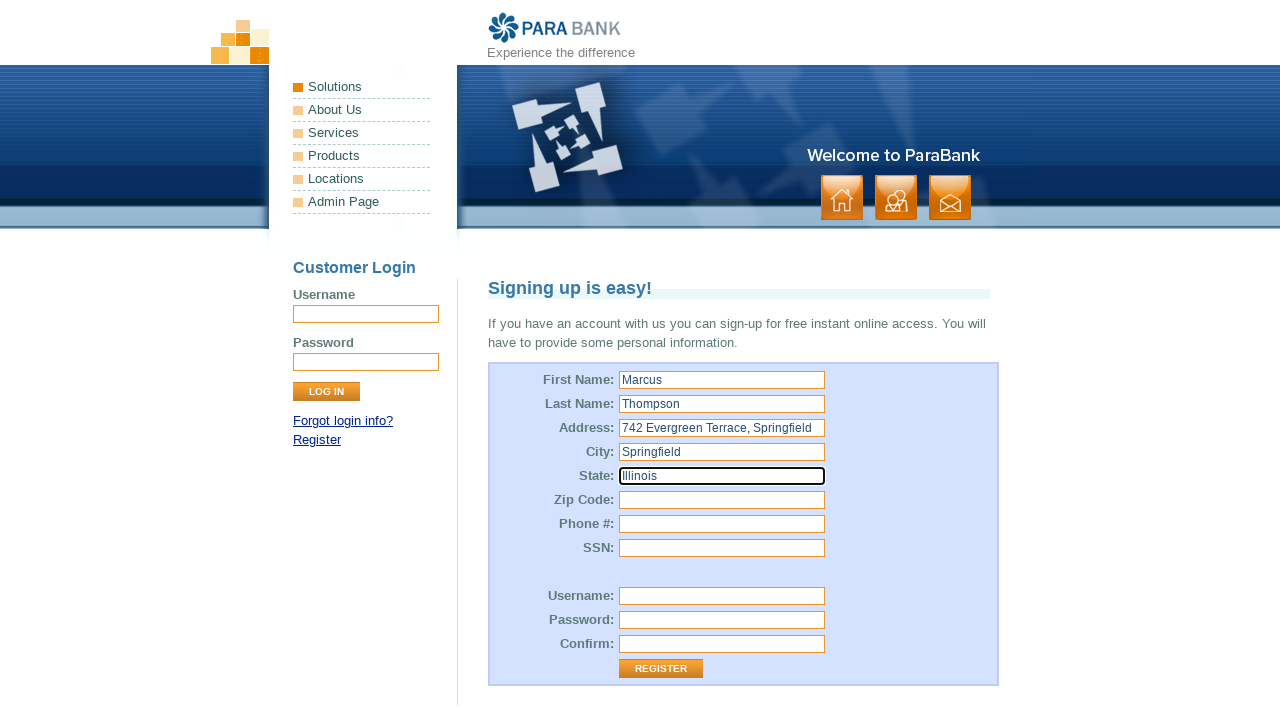

Filled zip code field with '62704' on #customer\.address\.zipCode
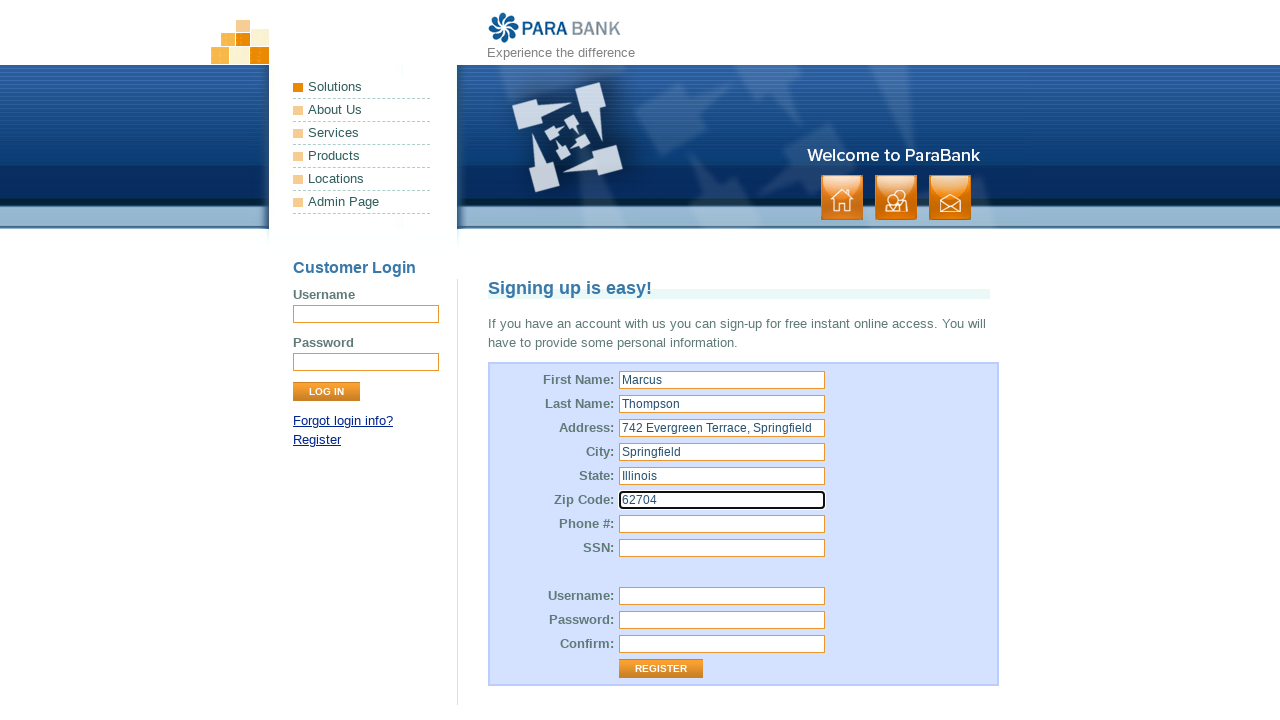

Filled phone number field with '555-123-4567' on #customer\.phoneNumber
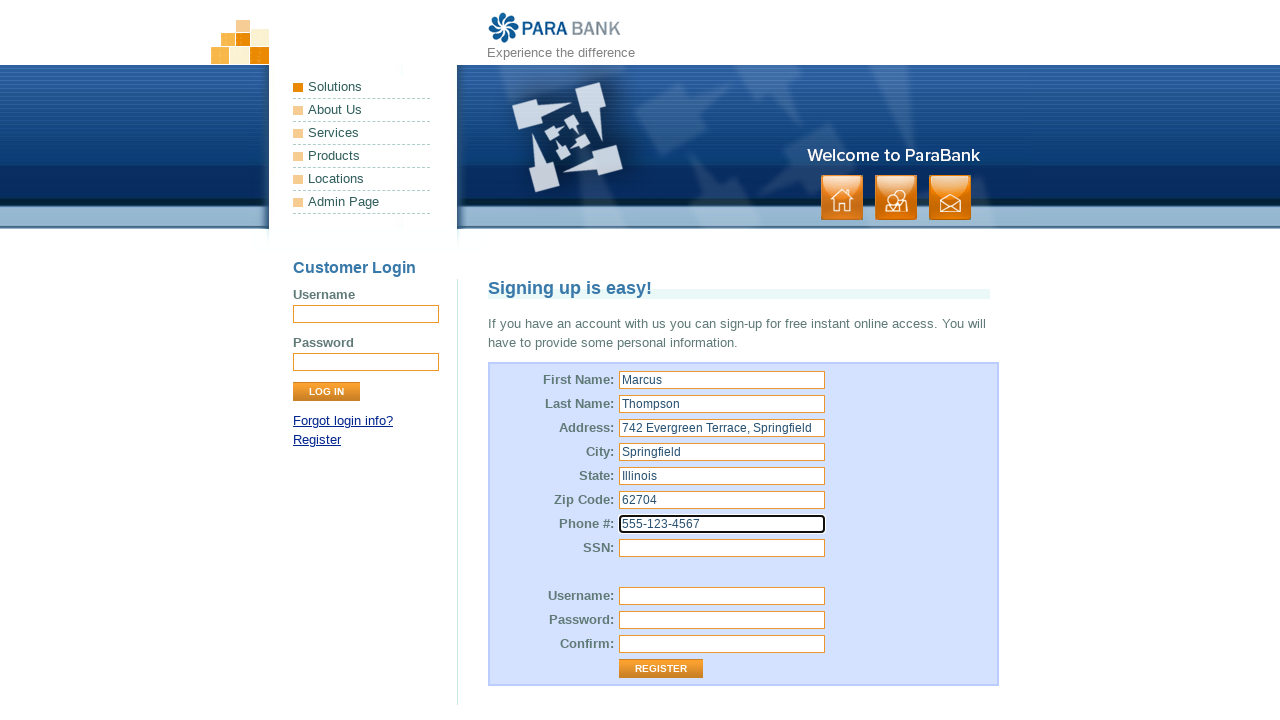

Filled SSN field with '123-45-6789' on #customer\.ssn
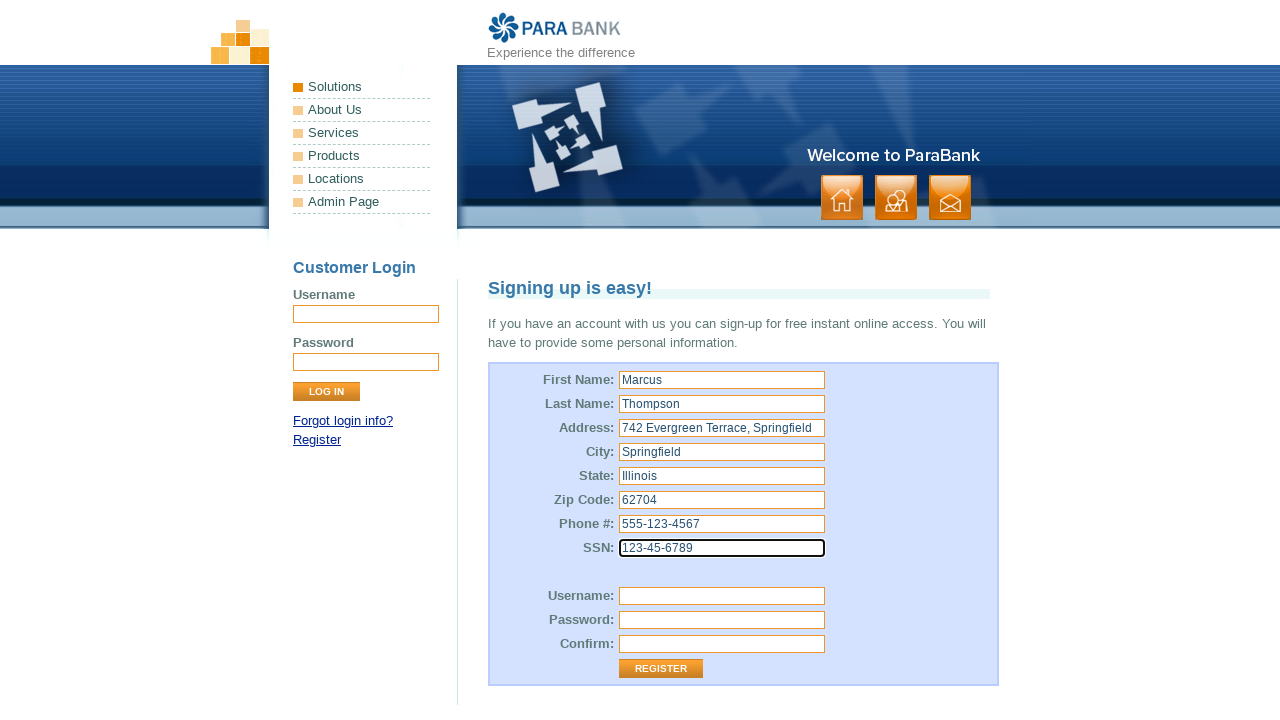

Filled username field with 'MarcusT2024' on input[name='customer.username']
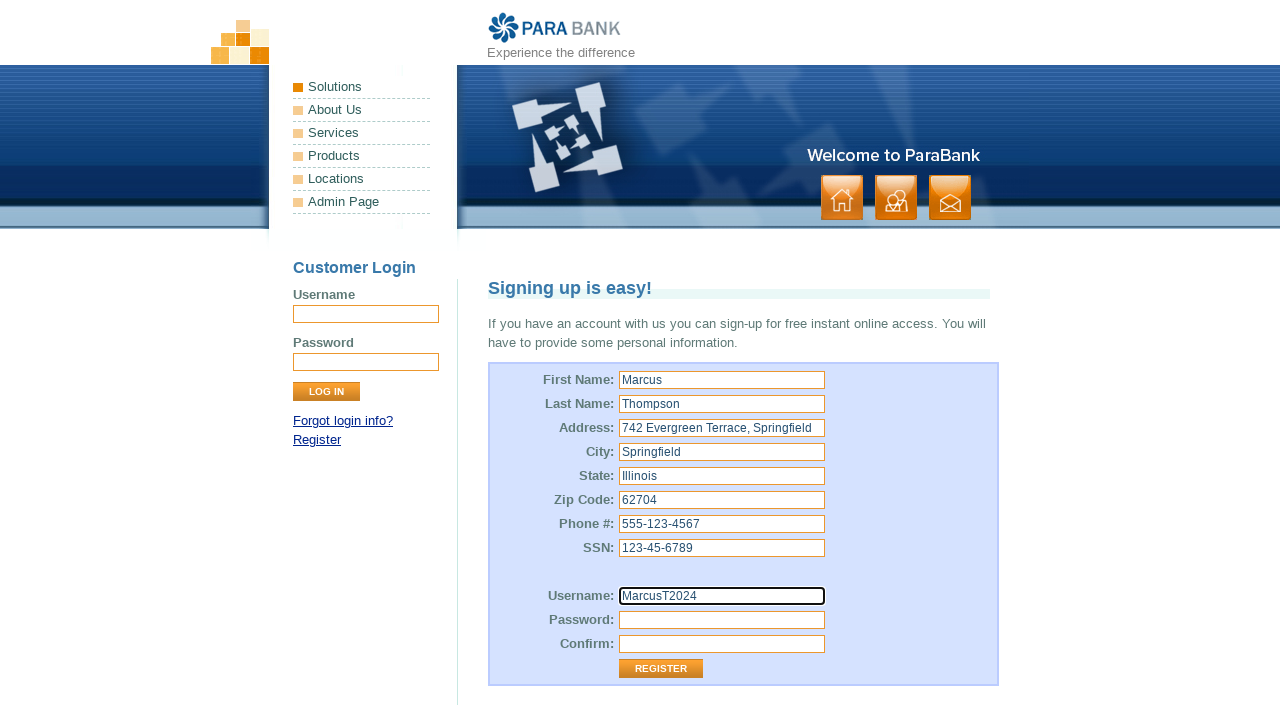

Filled password field with 'SecurePass#99' on input[name='customer.password']
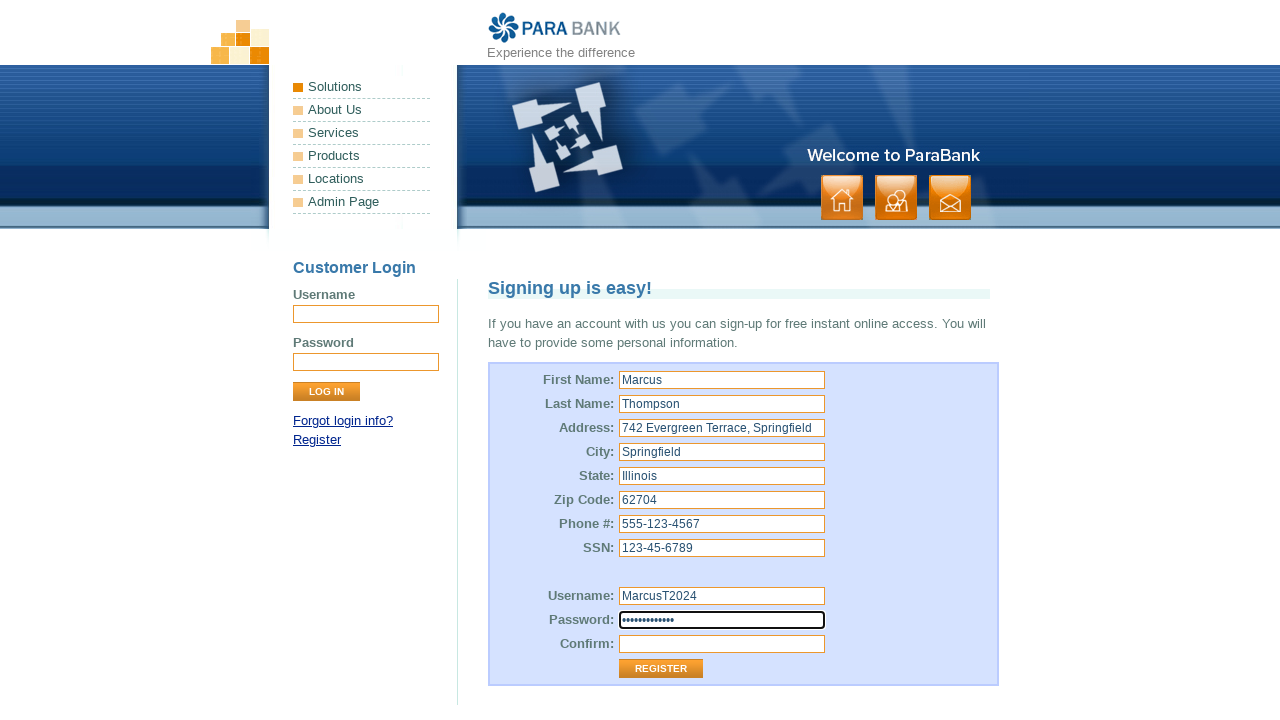

Filled confirm password field with 'SecurePass#99' on input[name='repeatedPassword']
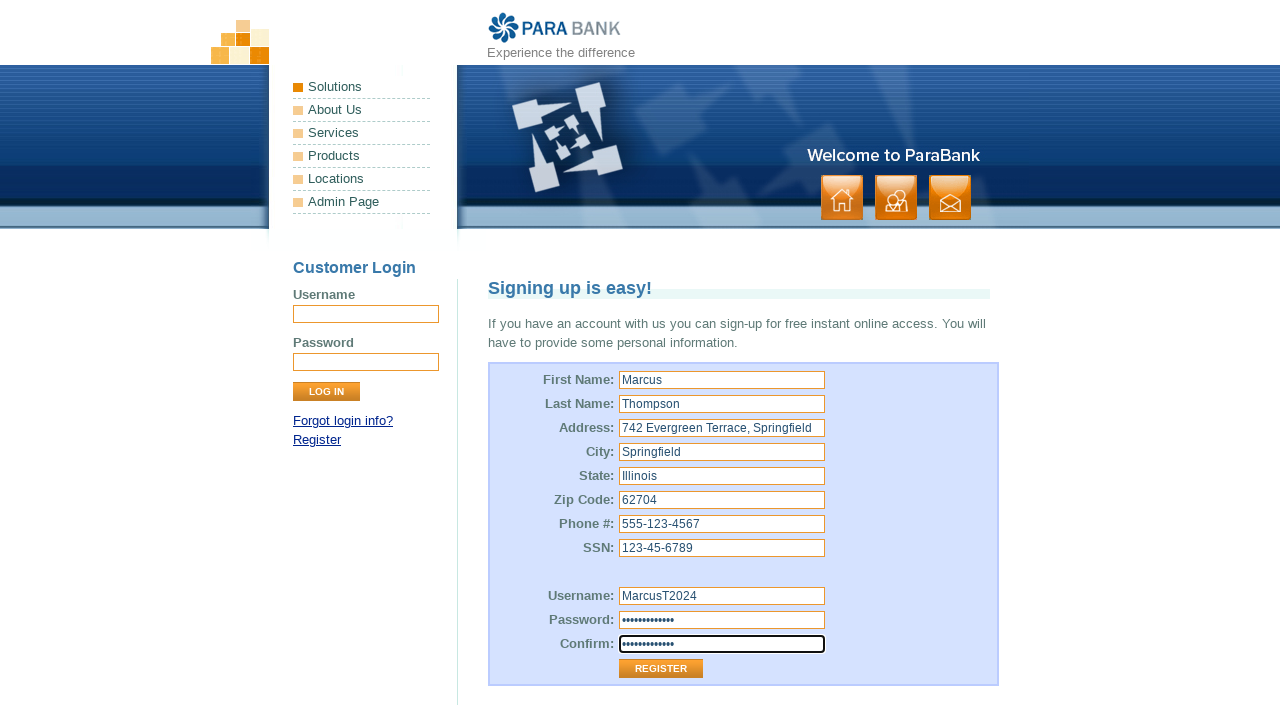

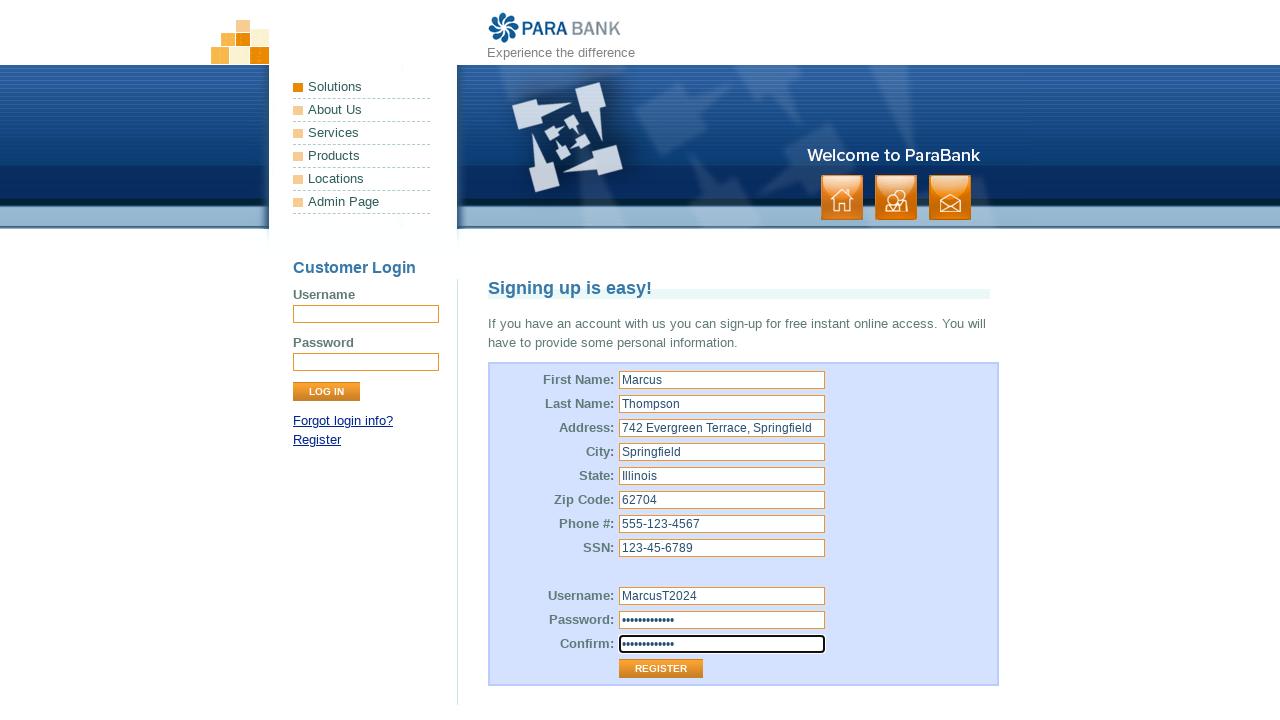